Opens Ynet news website, captures the page title, refreshes the page, and verifies the title remains the same after refresh

Starting URL: https://ynet.co.il

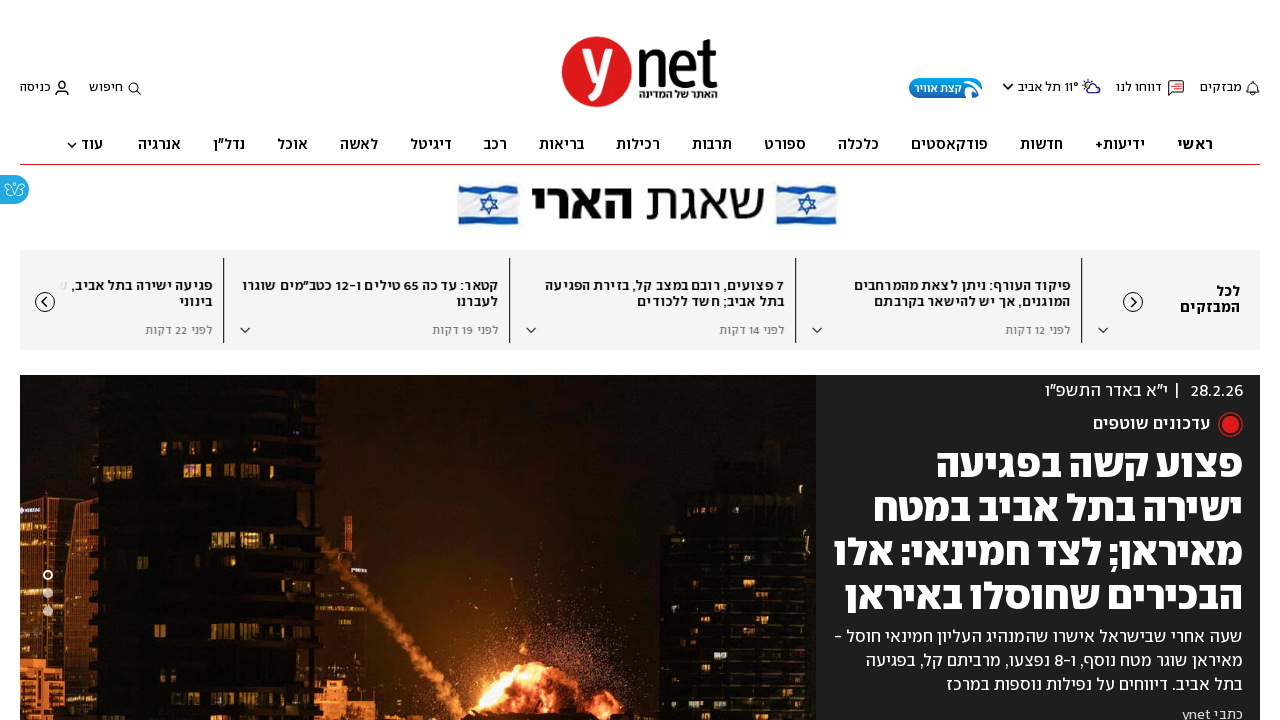

Captured initial page title from Ynet website
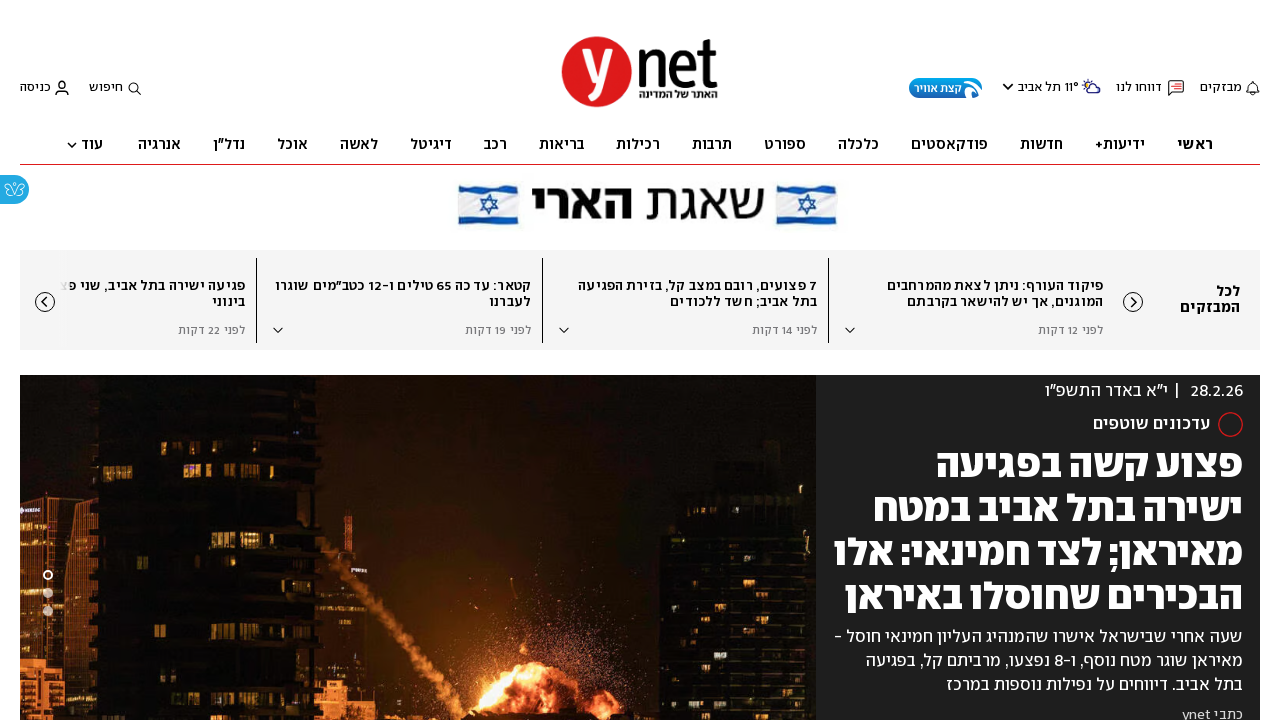

Reloaded the page
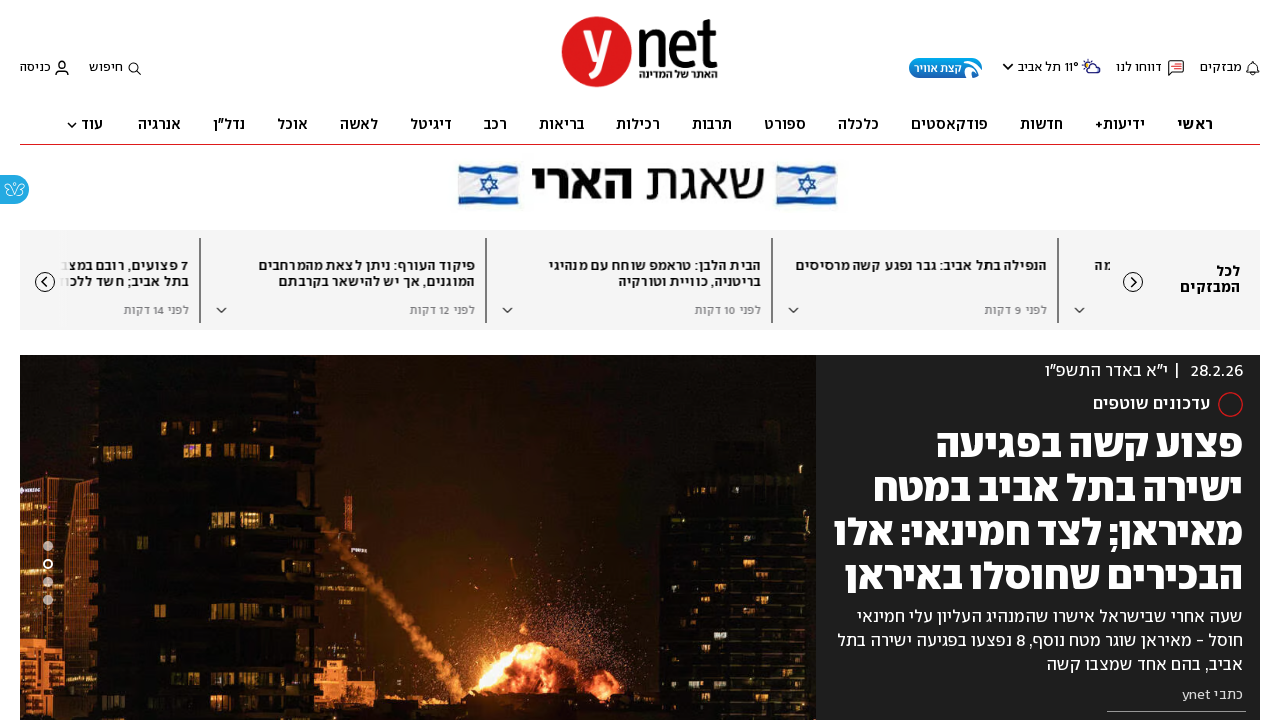

Waited for page to reach domcontentloaded state after refresh
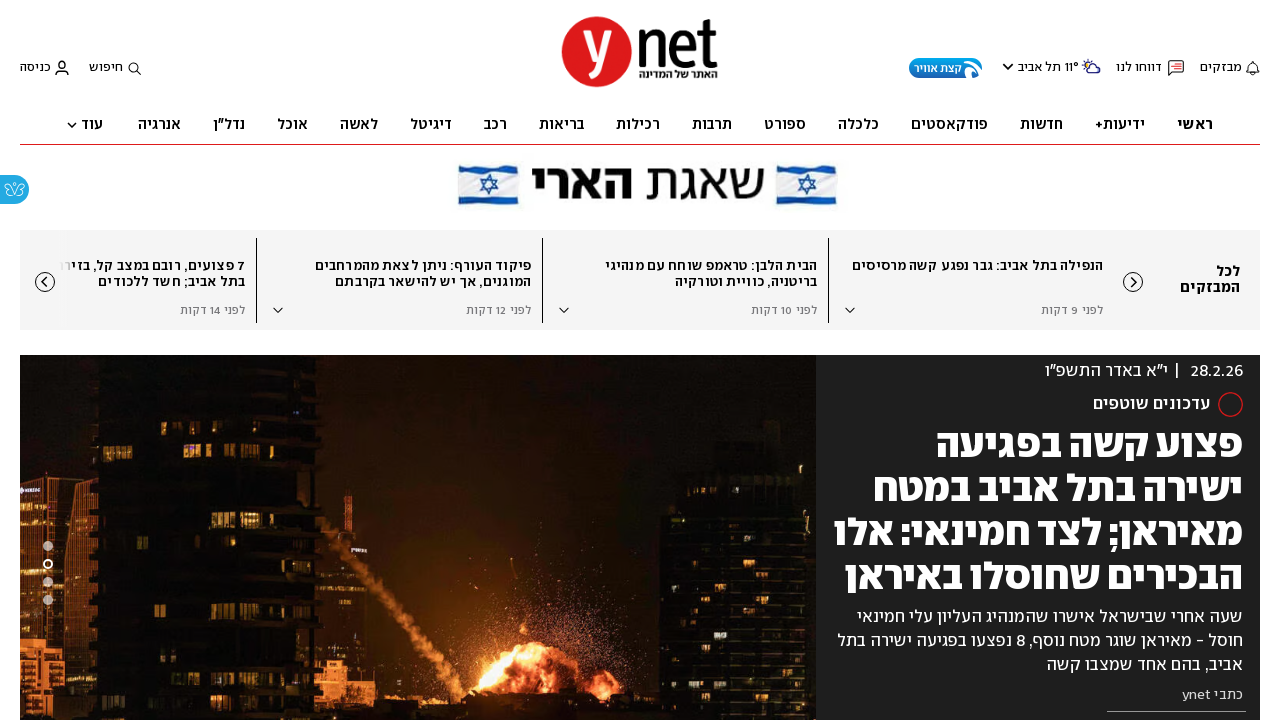

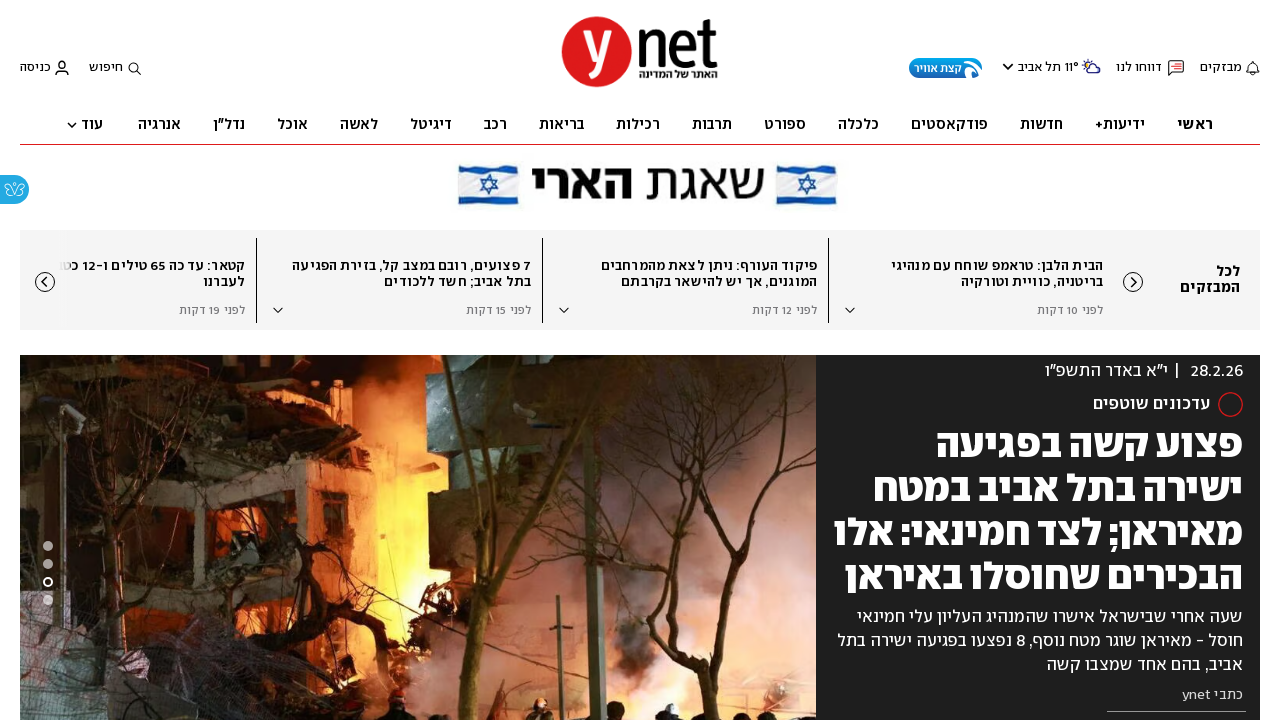